Tests hover functionality by hovering over three images and verifying that the corresponding user names (user1, user2, user3) become visible after each hover action.

Starting URL: https://practice.cydeo.com/hovers

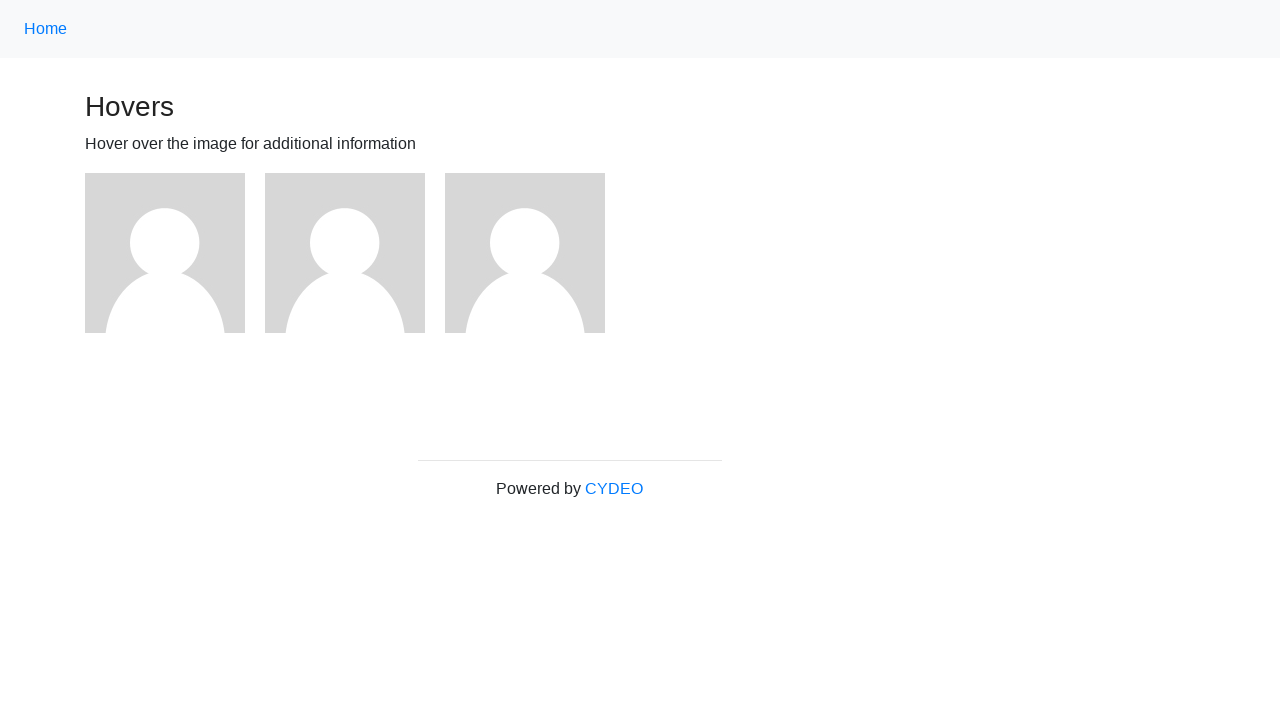

Located first image element
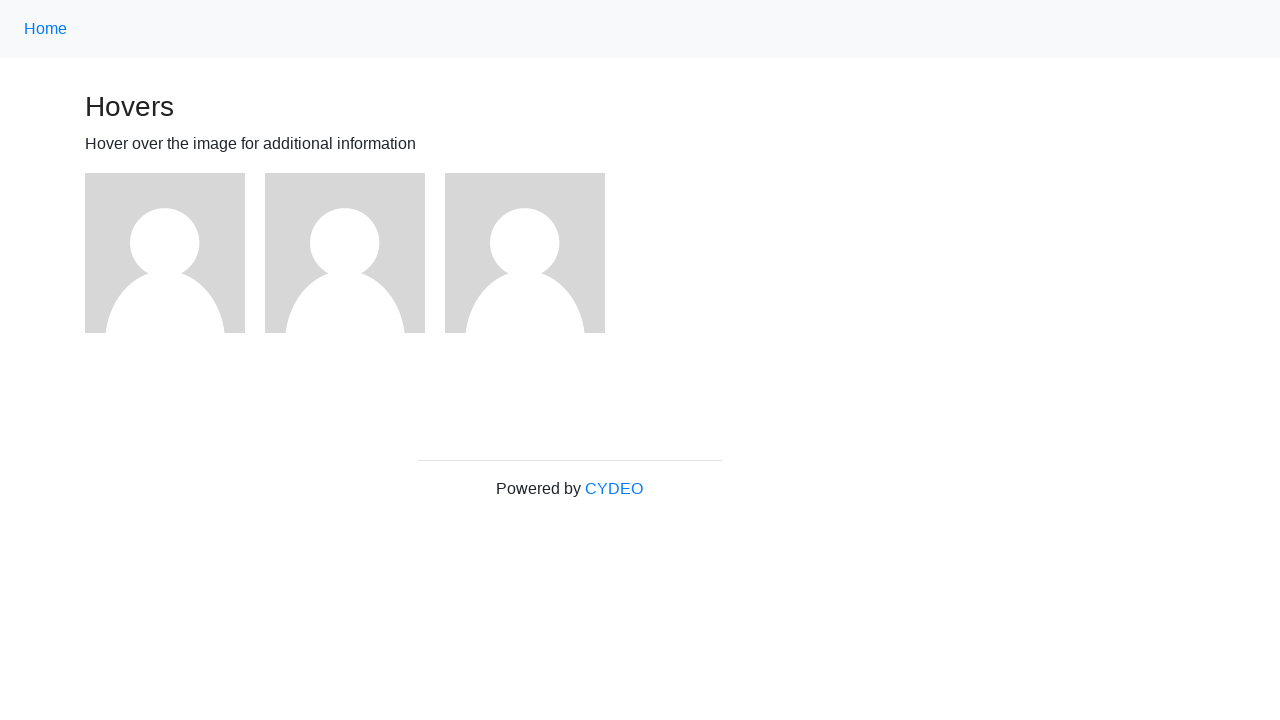

Located second image element
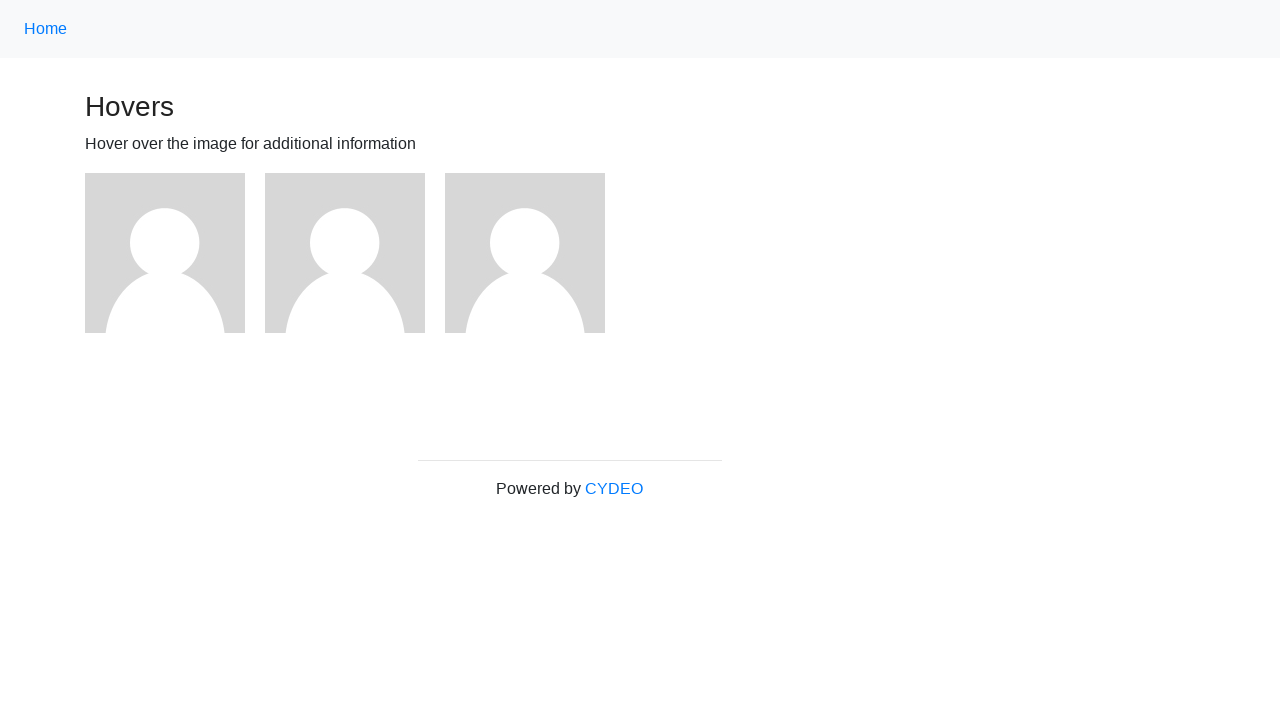

Located third image element
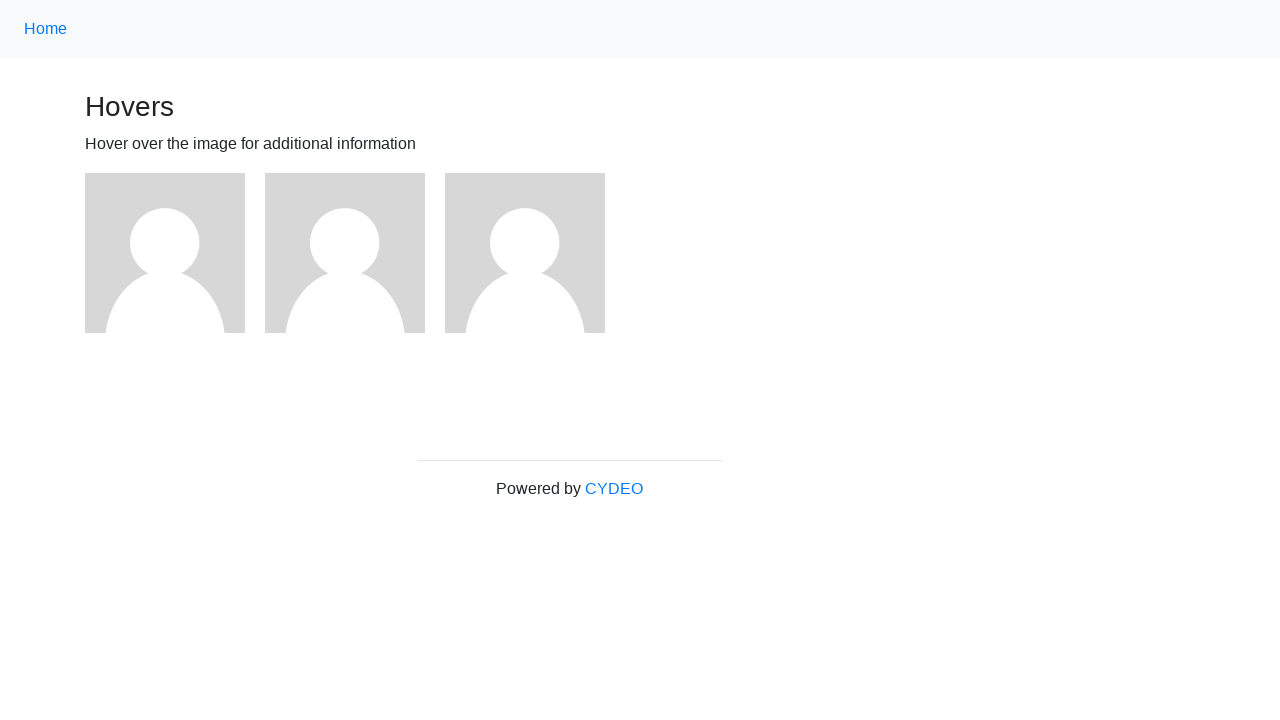

Located user1 name header element
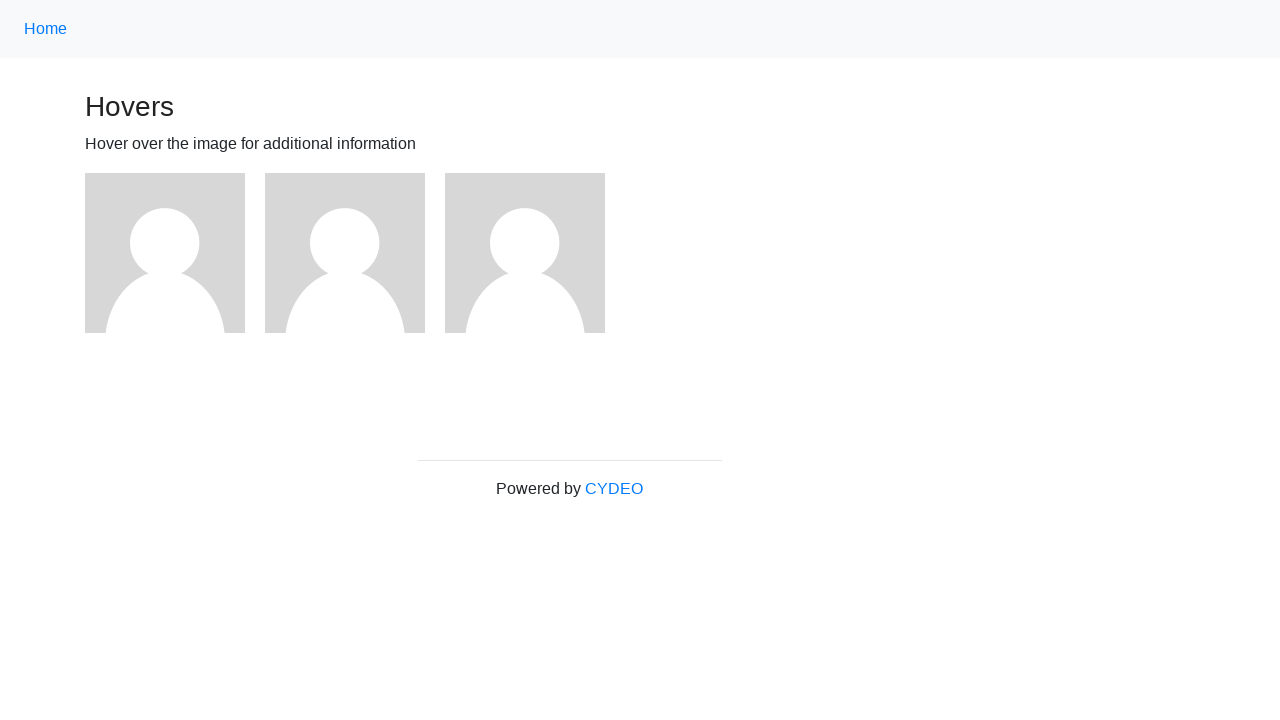

Located user2 name header element
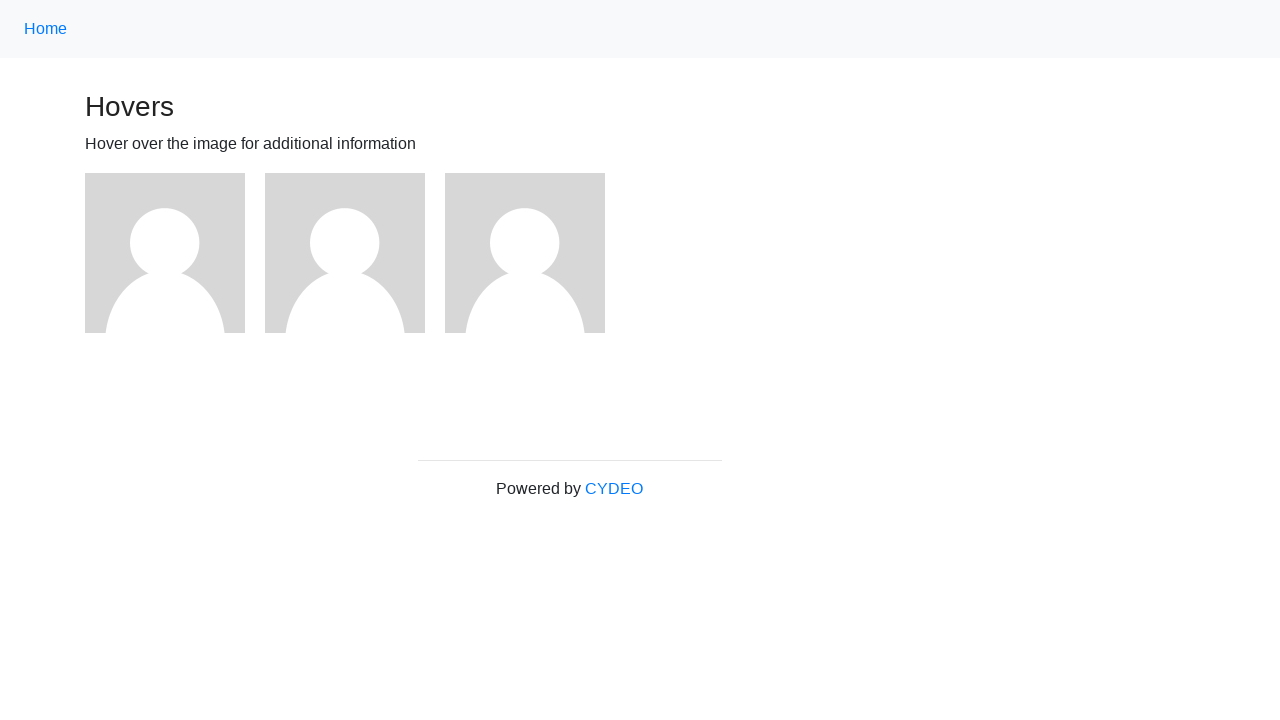

Located user3 name header element
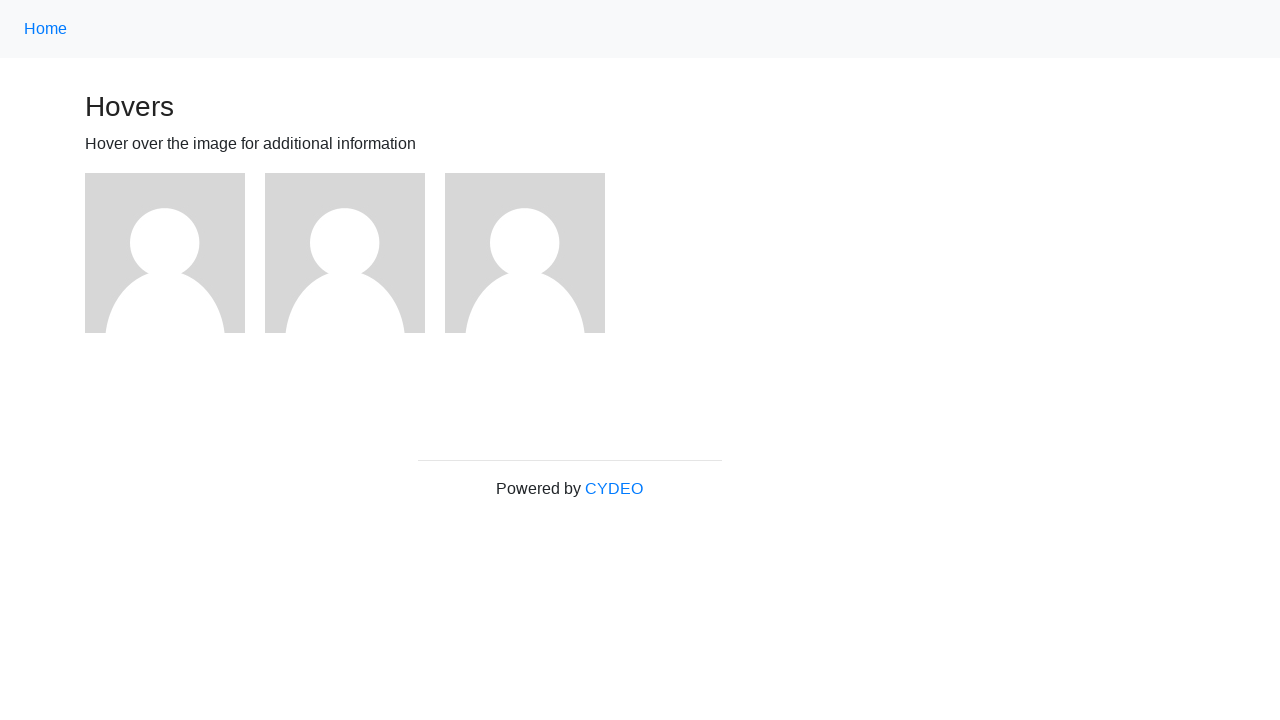

Hovered over first image at (165, 253) on (//img)[1]
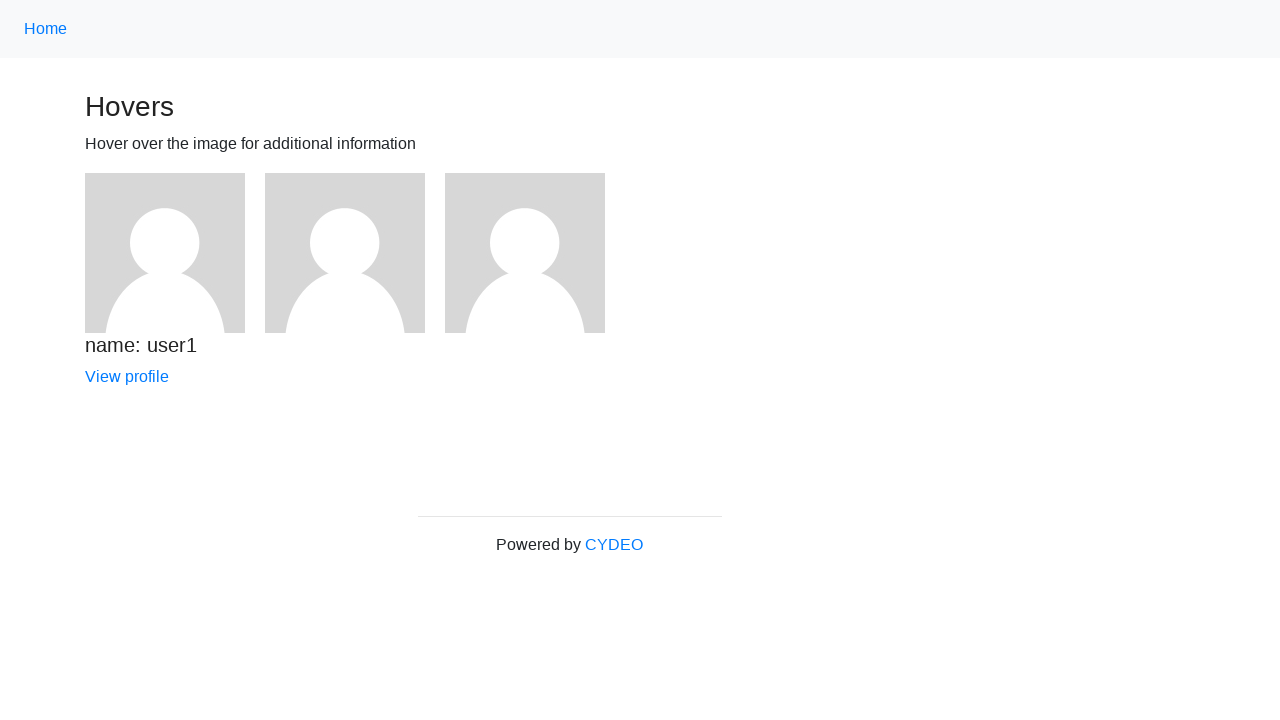

Verified user1 name is visible after hover
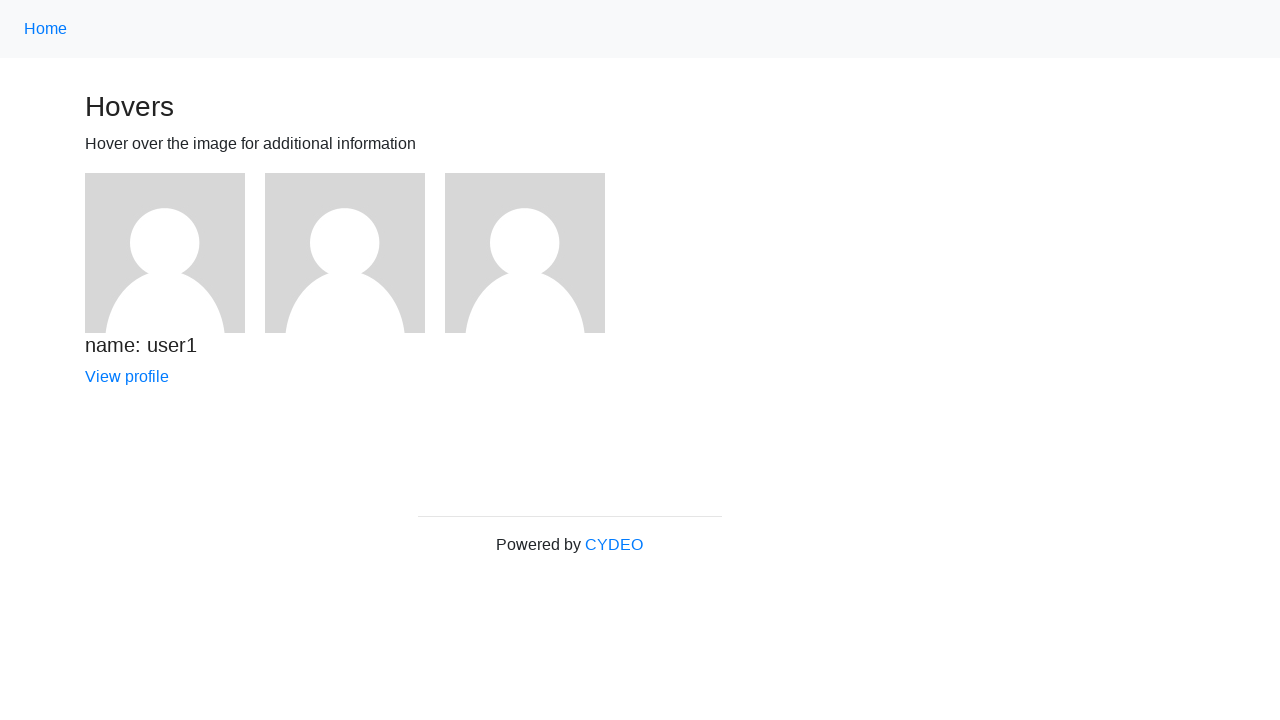

Hovered over second image at (345, 253) on (//img)[2]
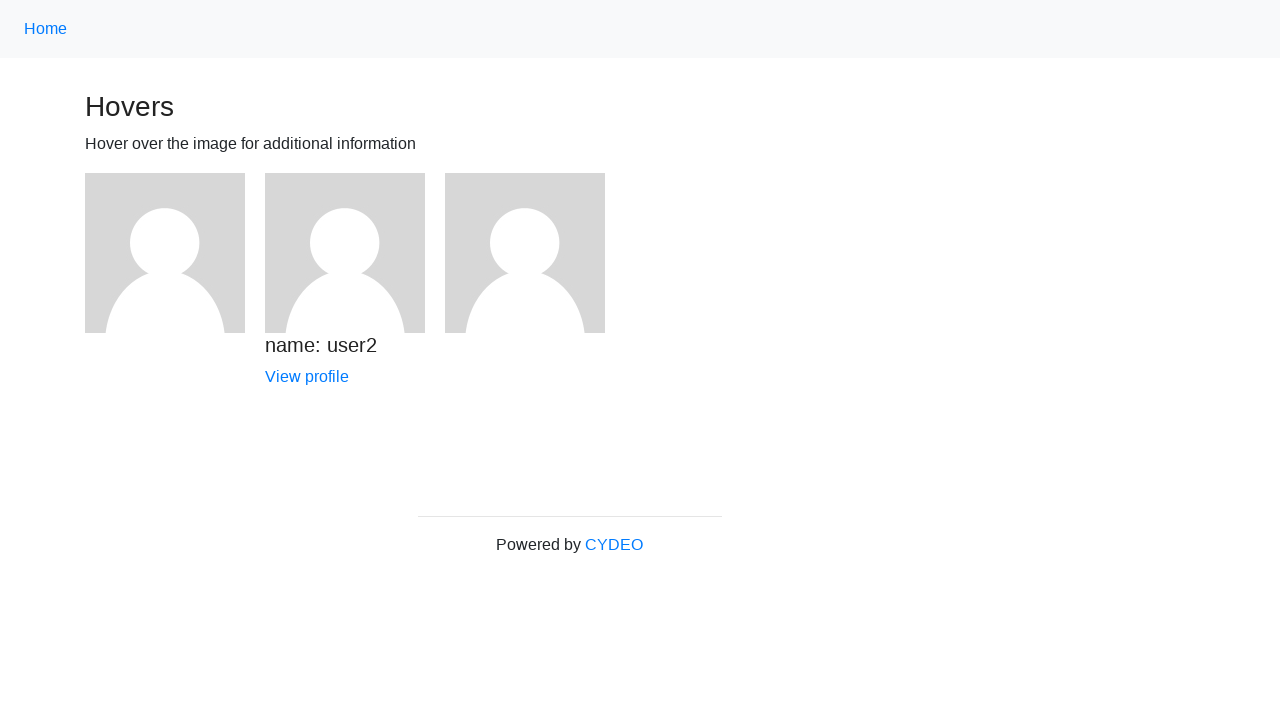

Verified user2 name is visible after hover
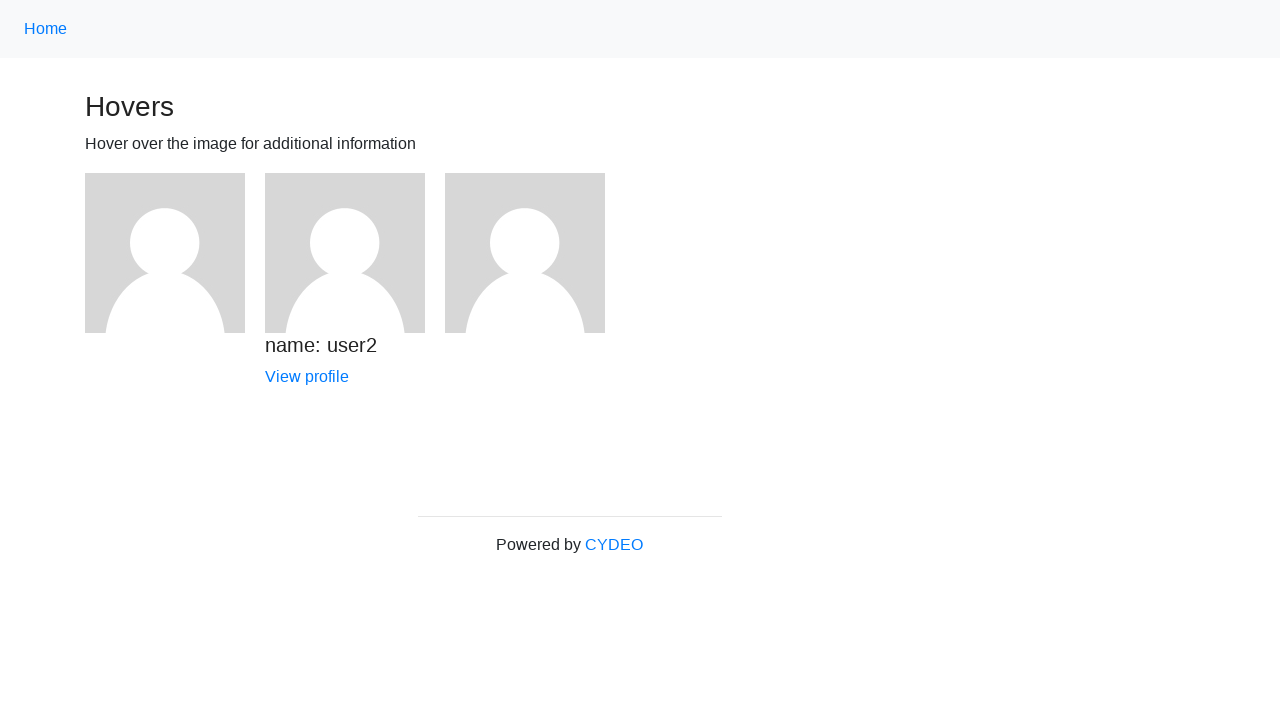

Hovered over third image at (525, 253) on (//img)[3]
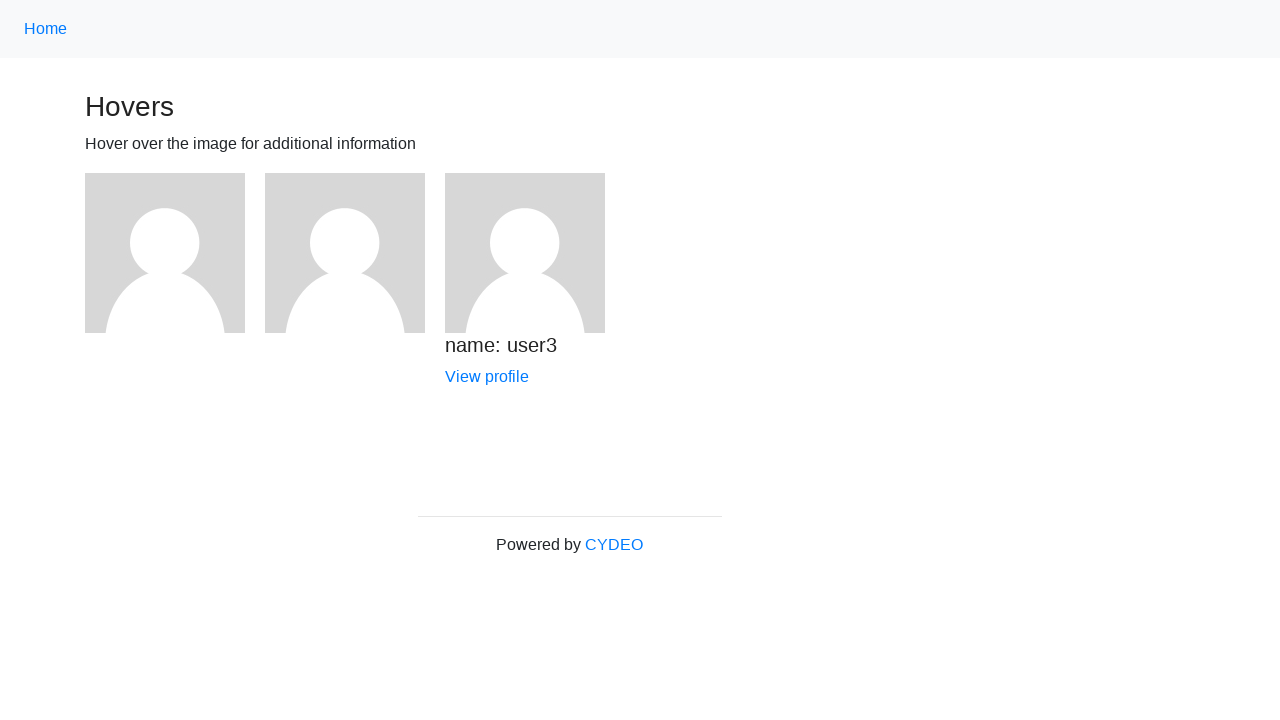

Verified user3 name is visible after hover
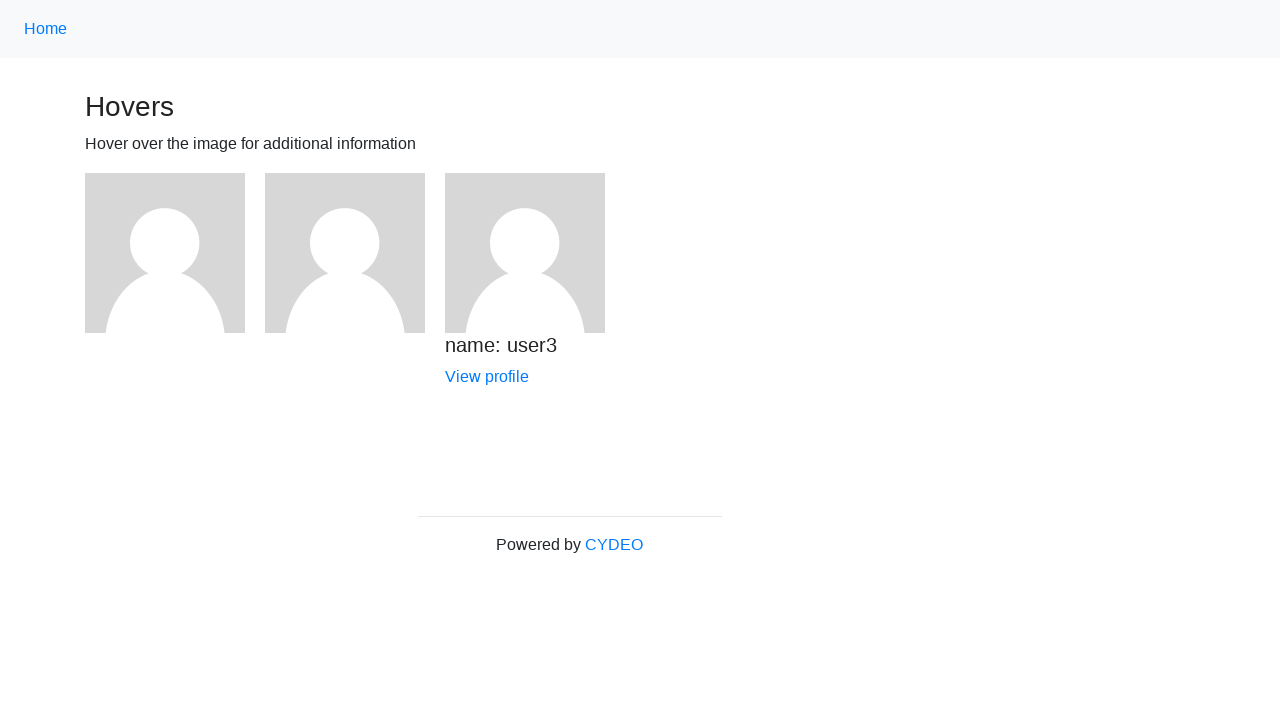

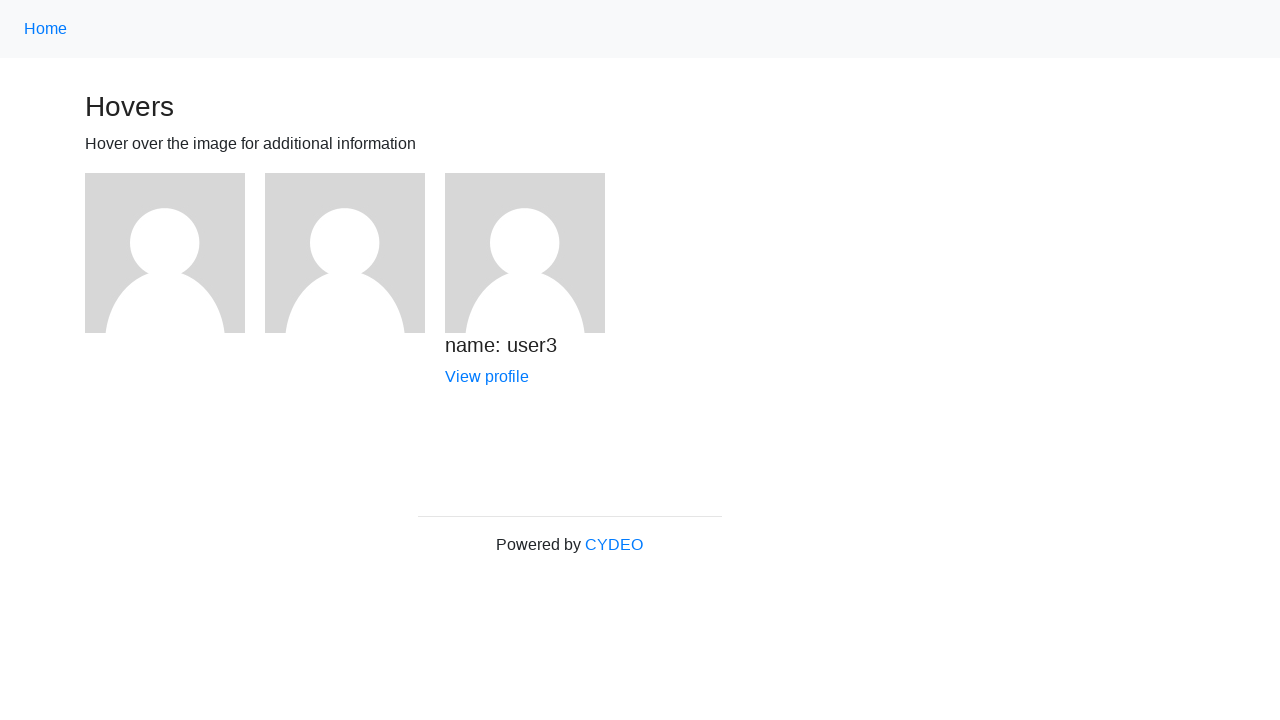